Tests dropdown selection functionality by selecting different options and verifying the selected values

Starting URL: https://the-internet.herokuapp.com/dropdown

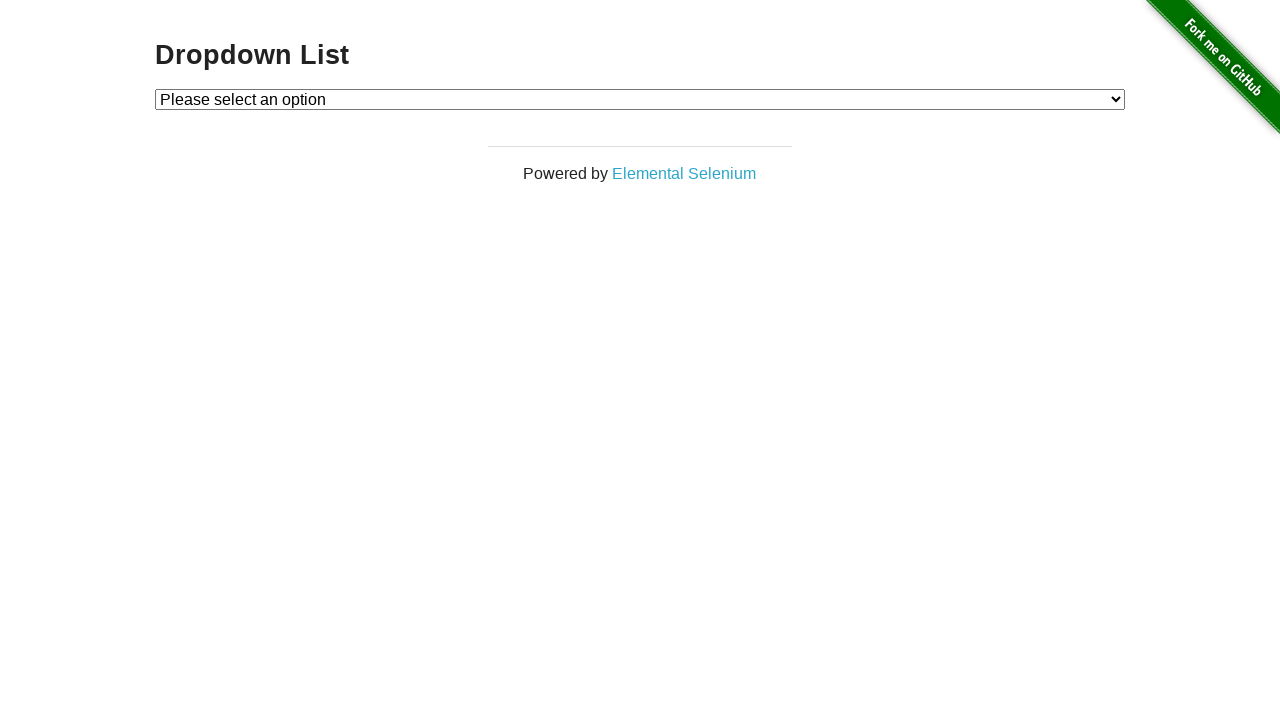

Navigated to dropdown test page
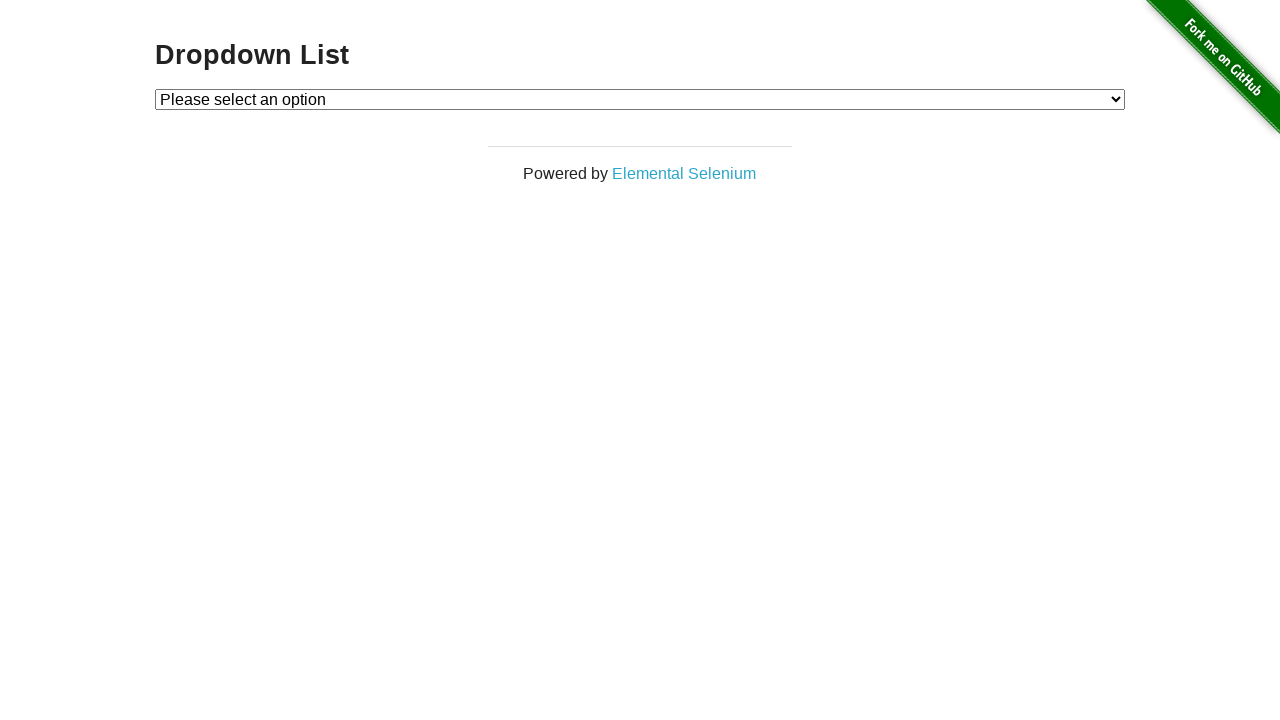

Selected 'Option 1' from dropdown on select#dropdown
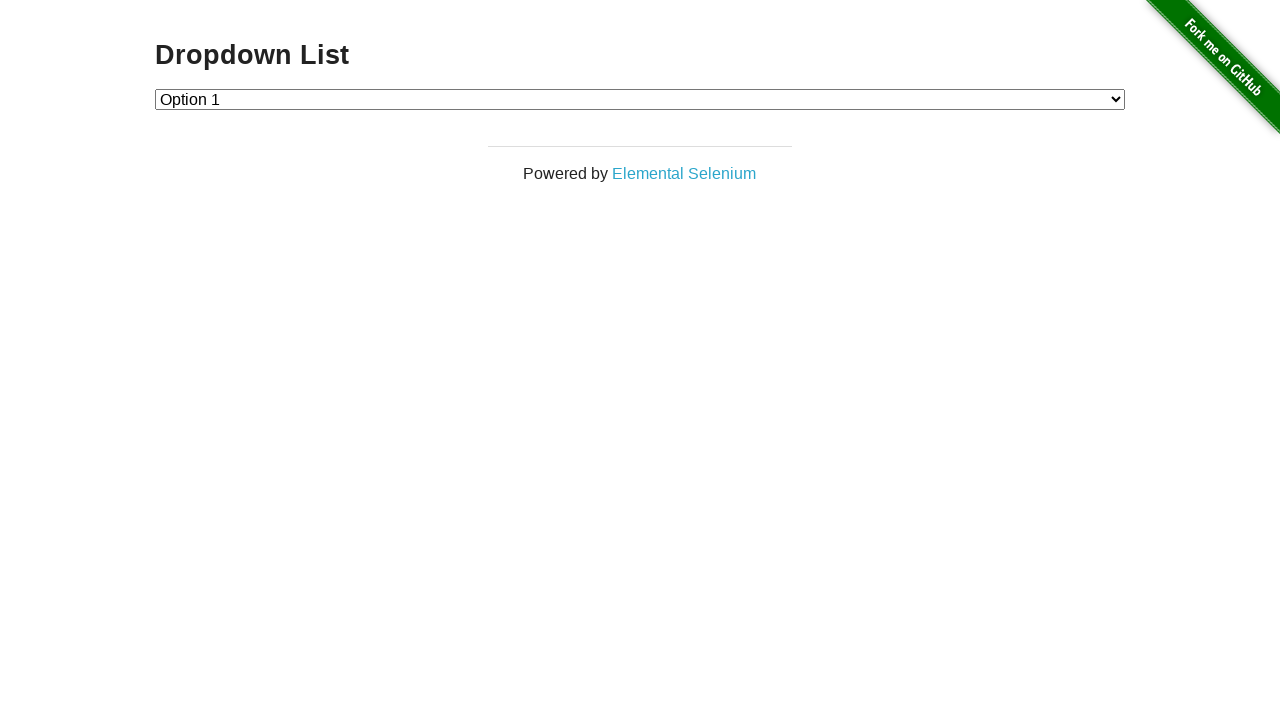

Retrieved selected value from dropdown
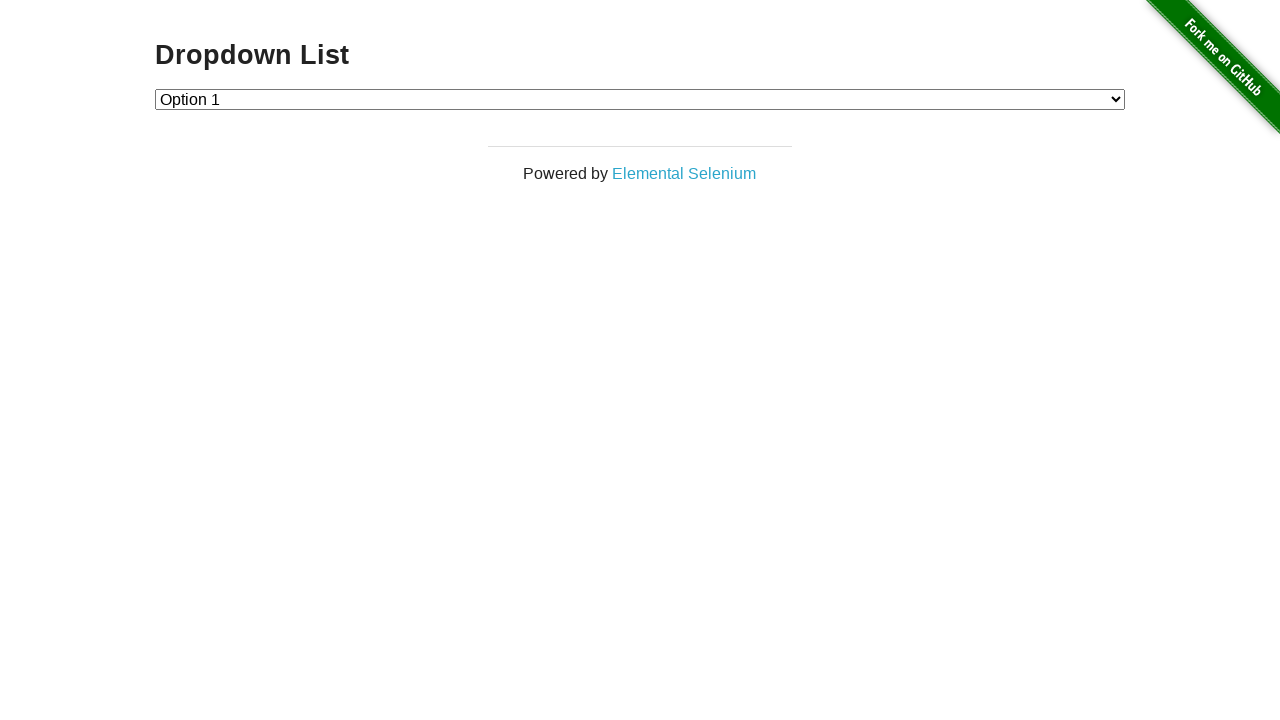

Verified that 'Option 1' is selected
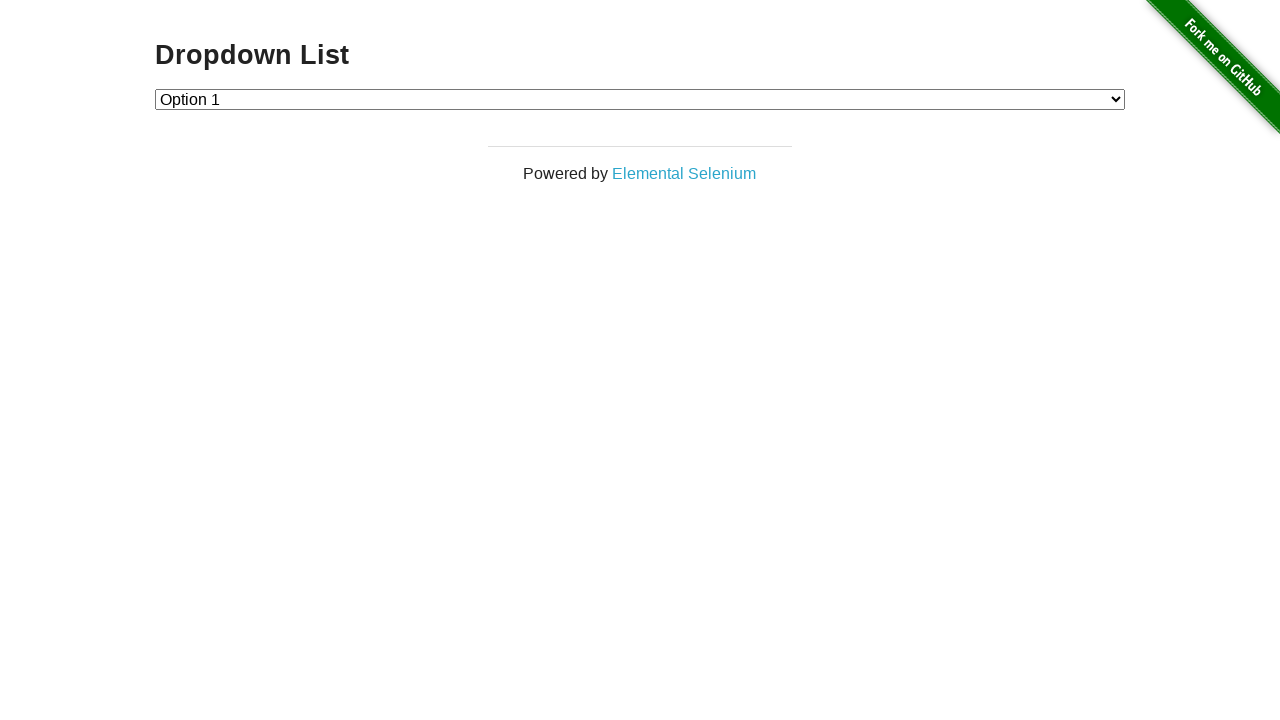

Selected 'Option 2' from dropdown on select#dropdown
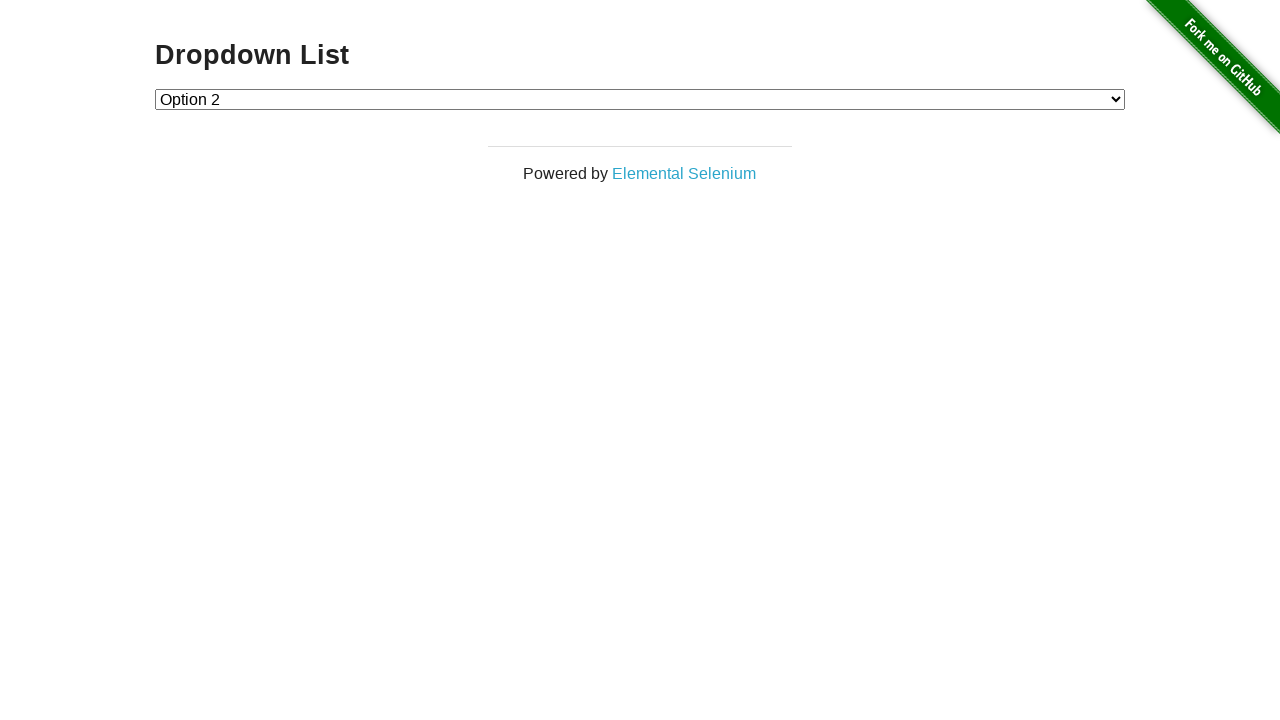

Verified that 'Option 2' is selected
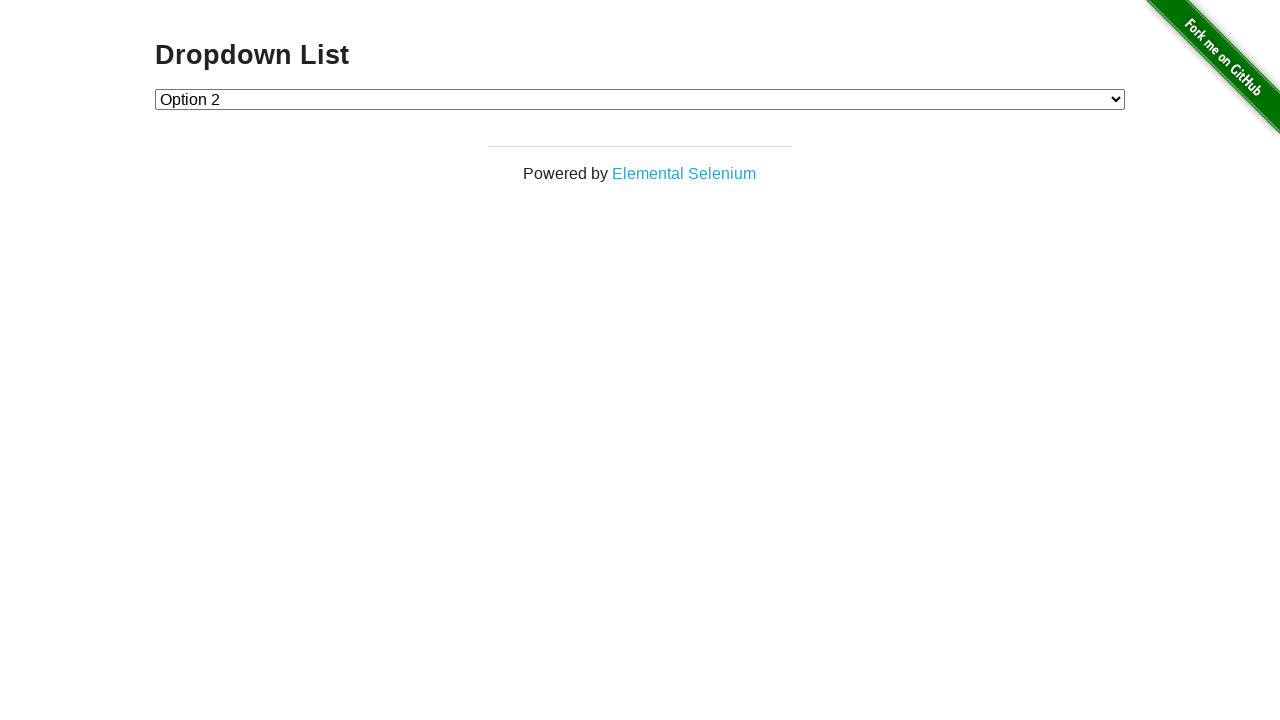

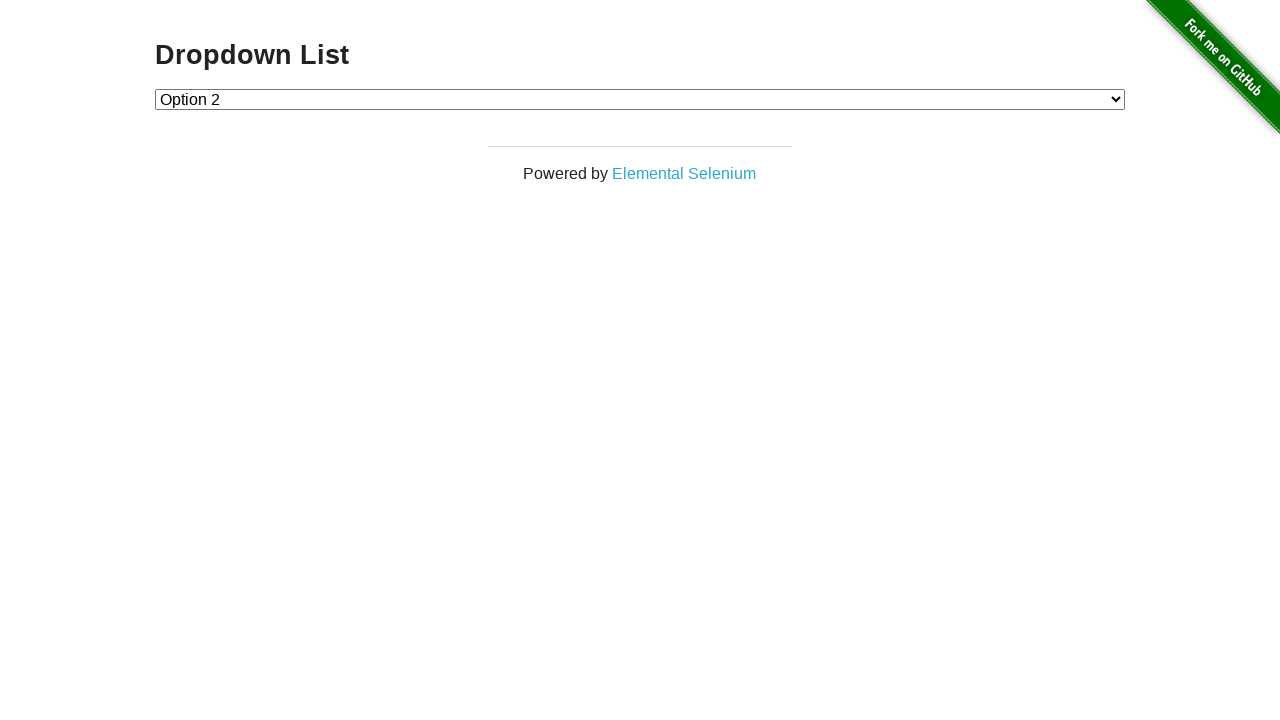